Navigates to the GitHub topics page for Playwright and verifies that repository article cards are loaded and displayed on the page.

Starting URL: https://github.com/topics/playwright

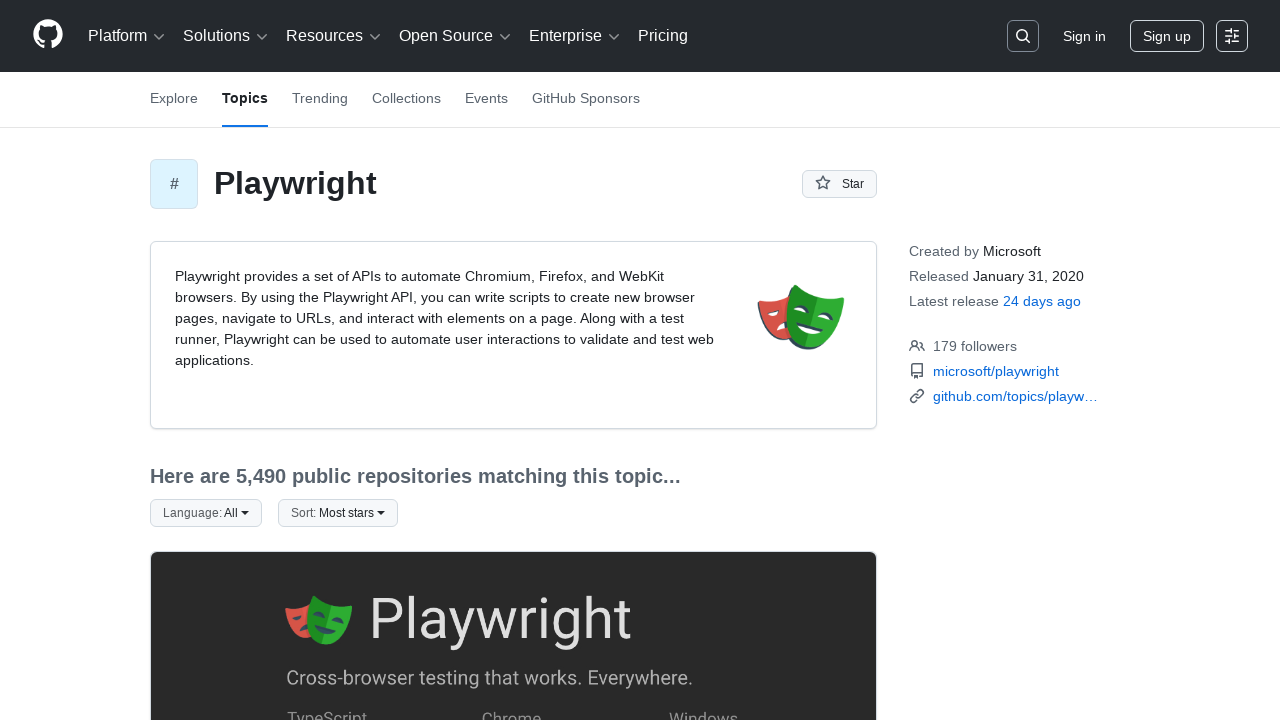

Navigated to GitHub topics page for Playwright
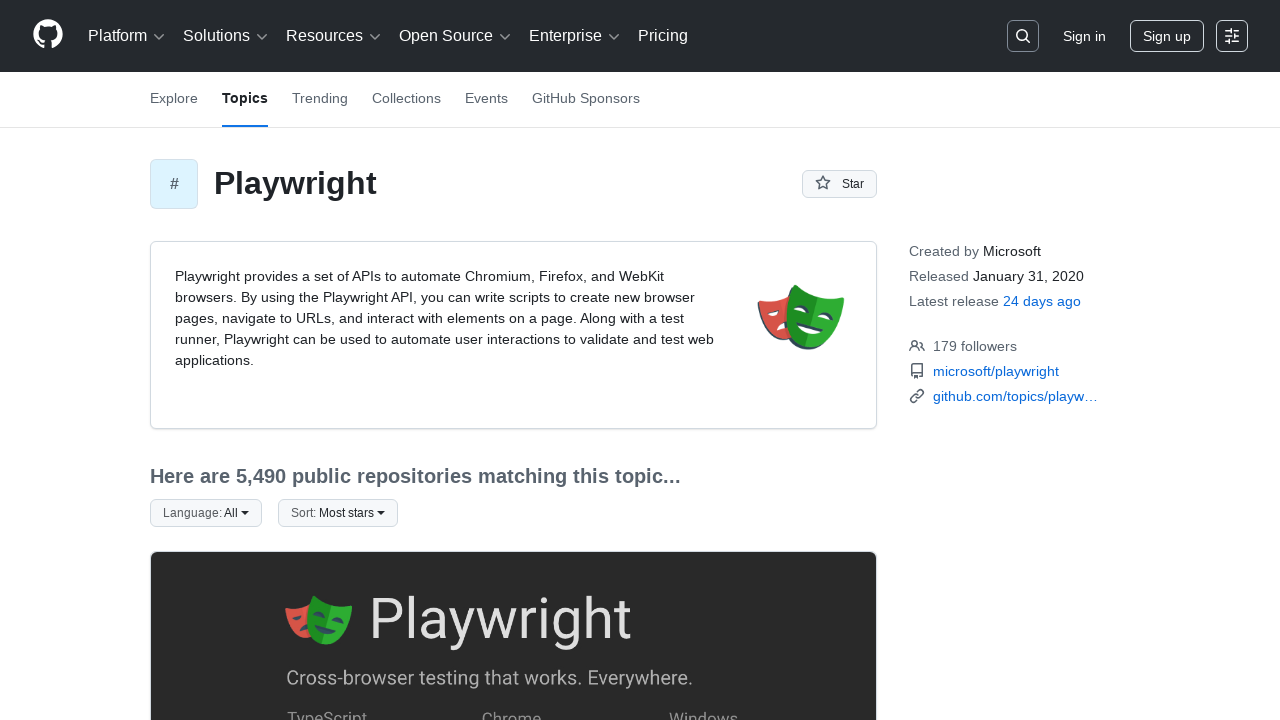

Repository article cards loaded
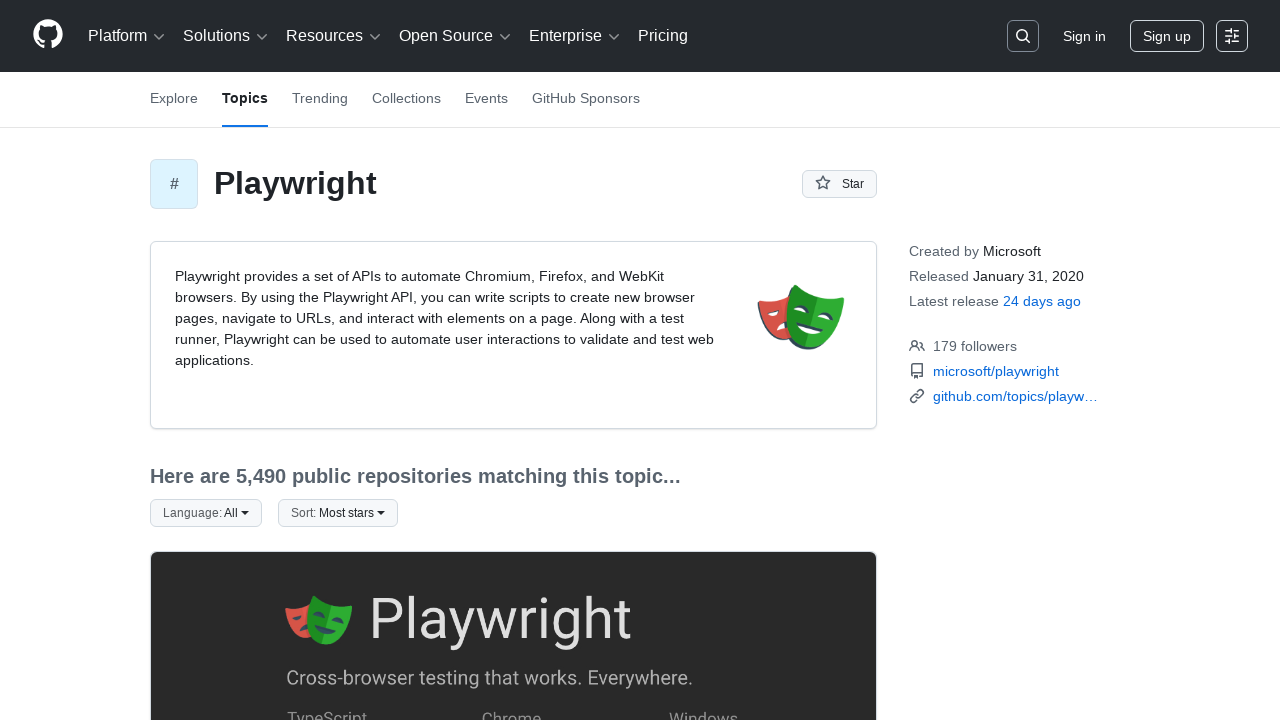

Found 20 repository cards on the page
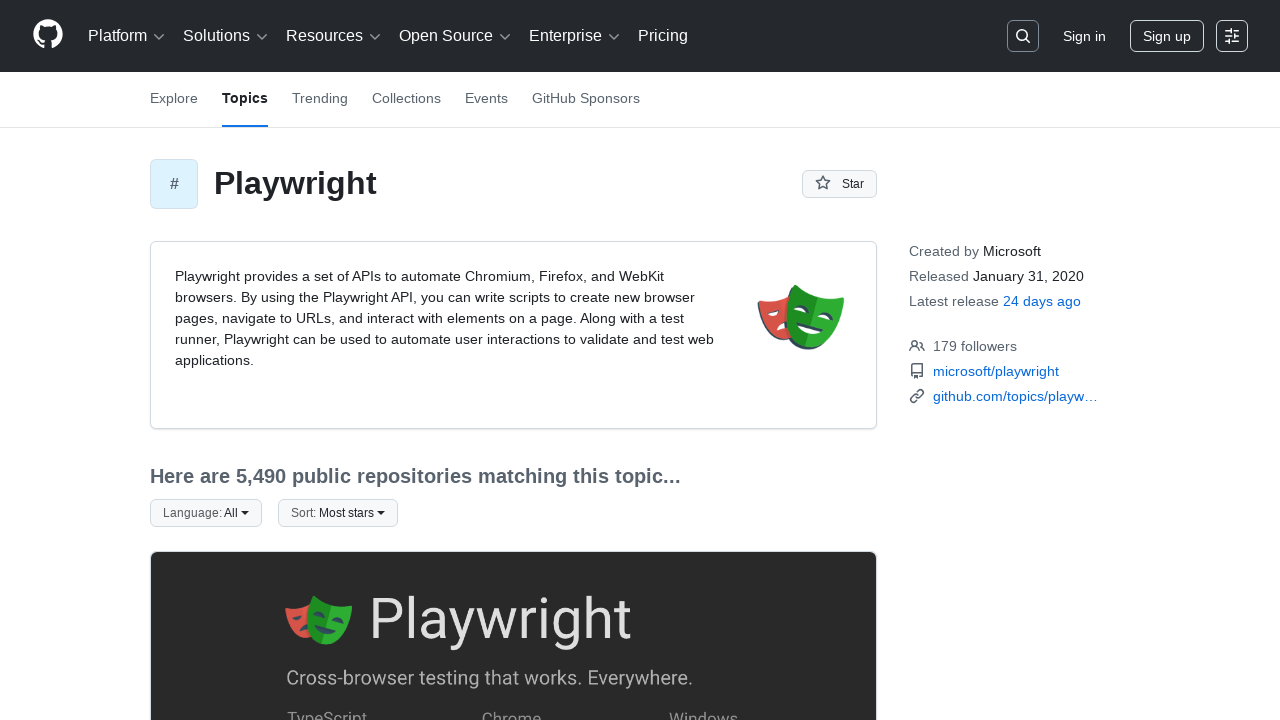

Verified that repository cards are present and displayed
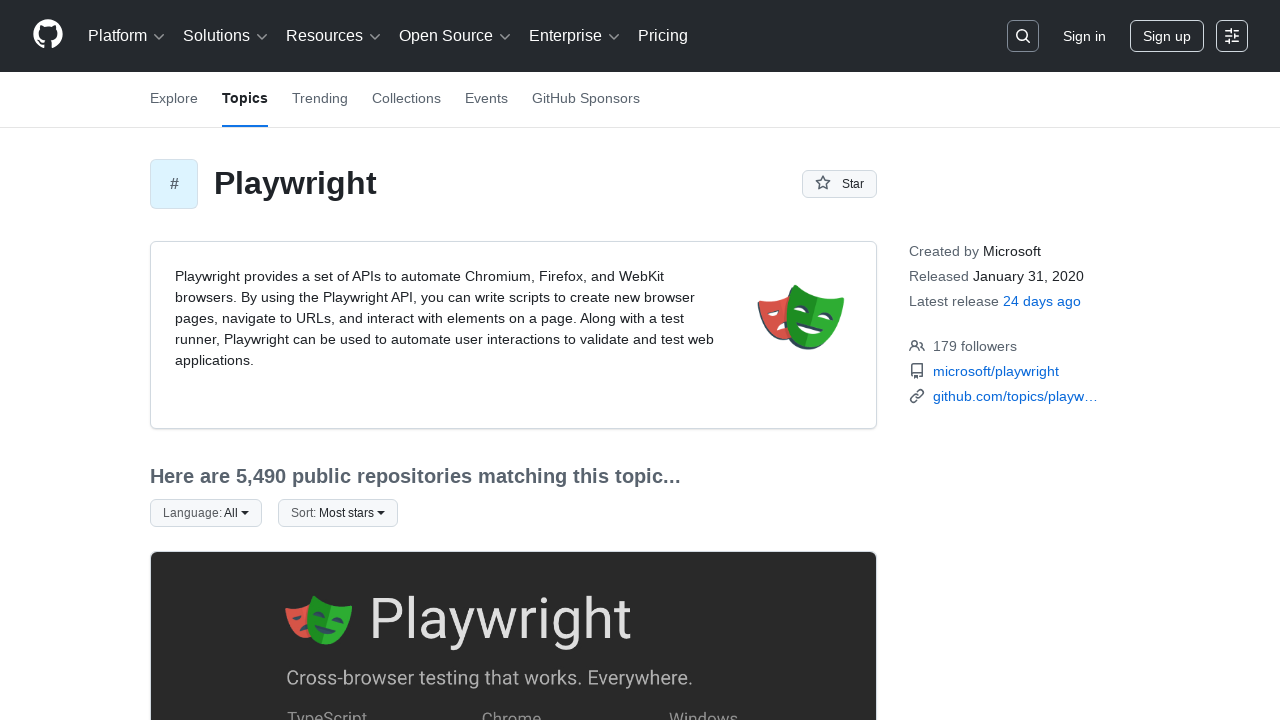

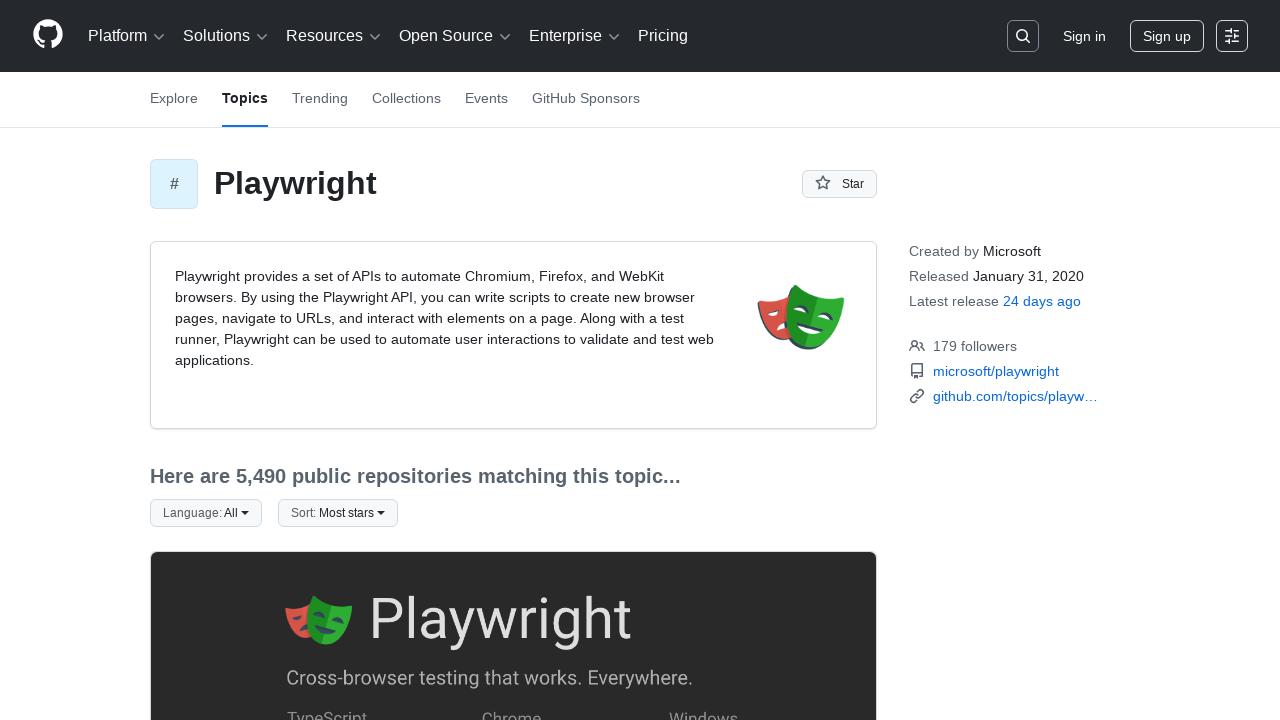